Tests a second registration form variant by filling in name, email, phone, and address fields, then submitting the form.

Starting URL: http://suninjuly.github.io/registration2.html

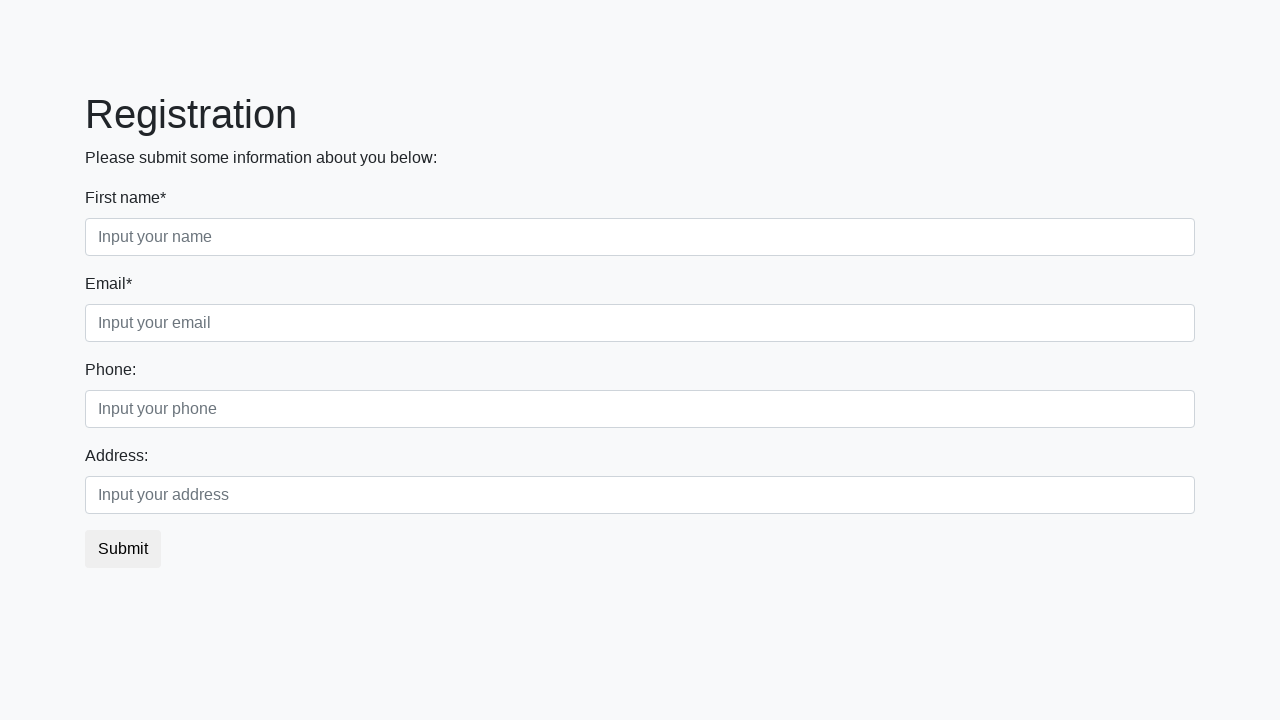

Filled name field with 'Ivan' on [placeholder='Input your name']
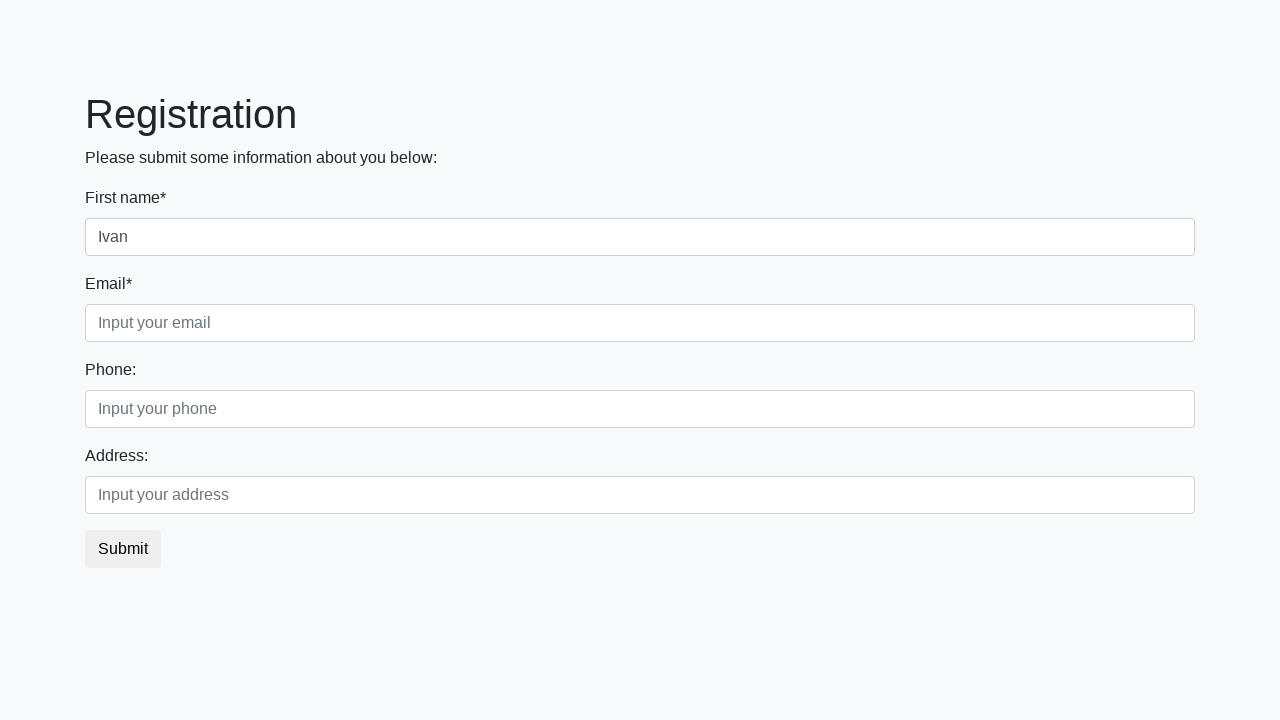

Filled email field with 'test@mail.ru' on [placeholder='Input your email']
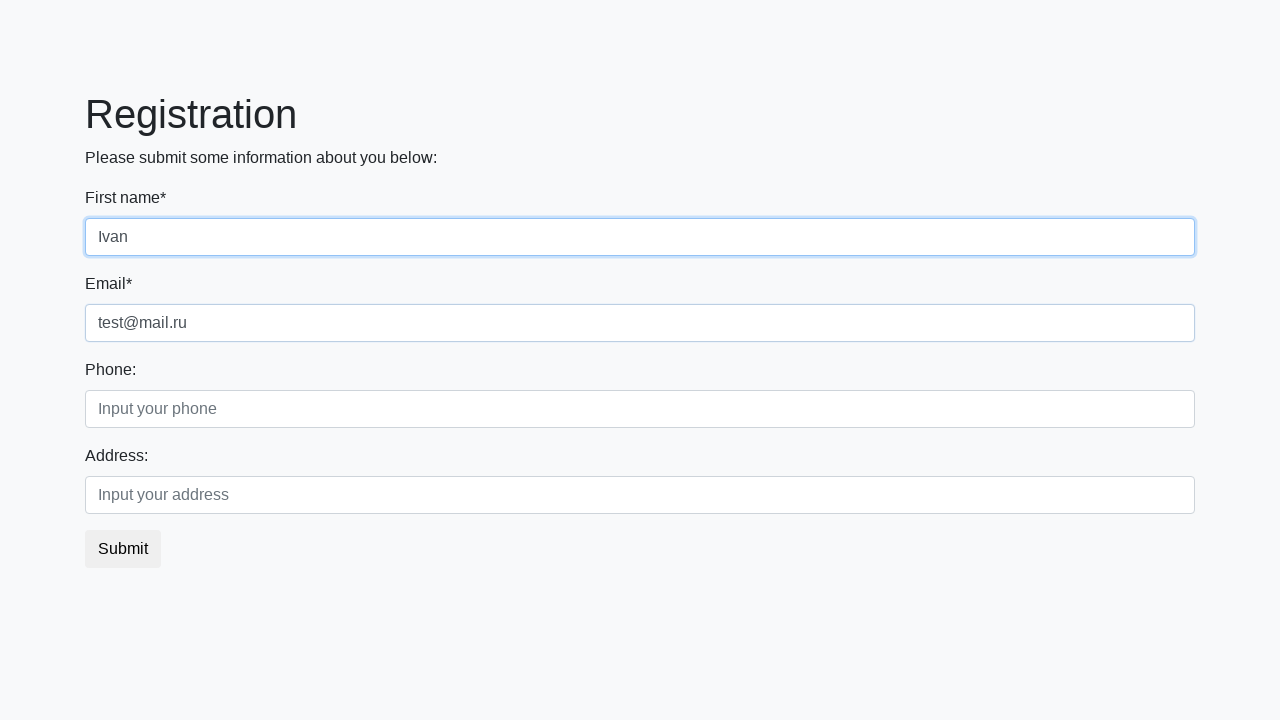

Filled phone field with '899993435' on [placeholder='Input your phone']
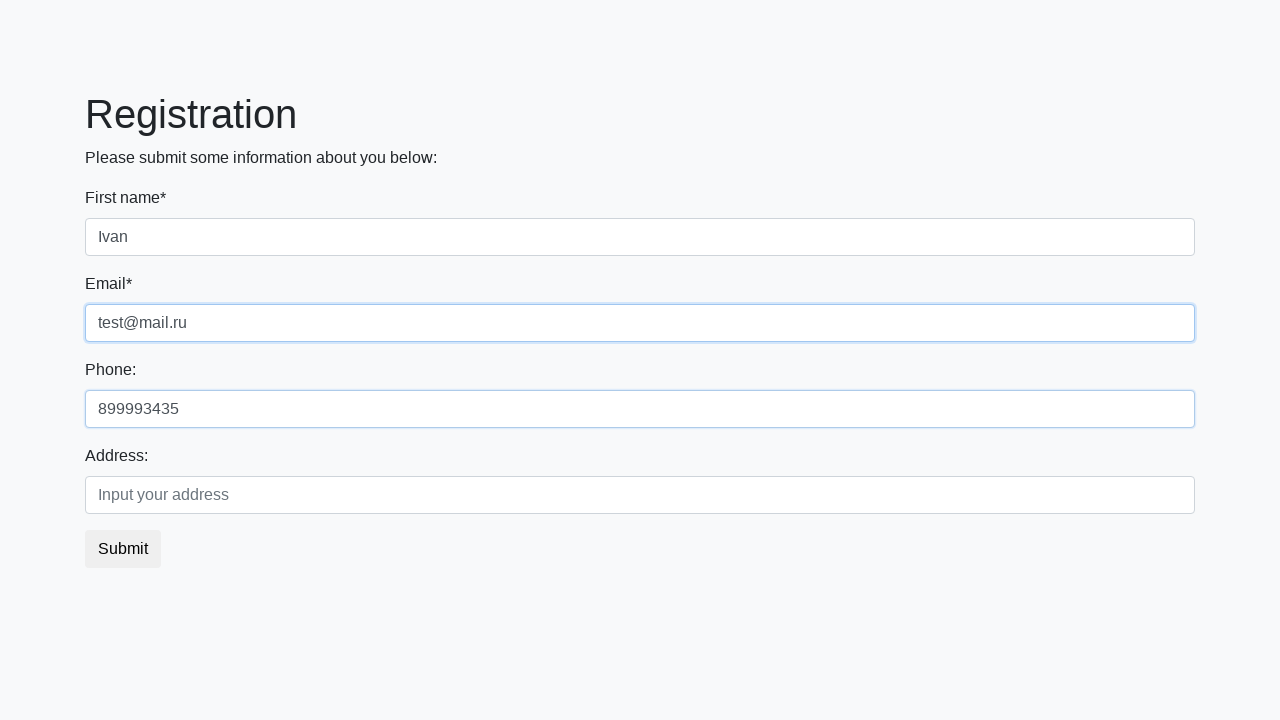

Filled address field with 'Moscow' on [placeholder='Input your address']
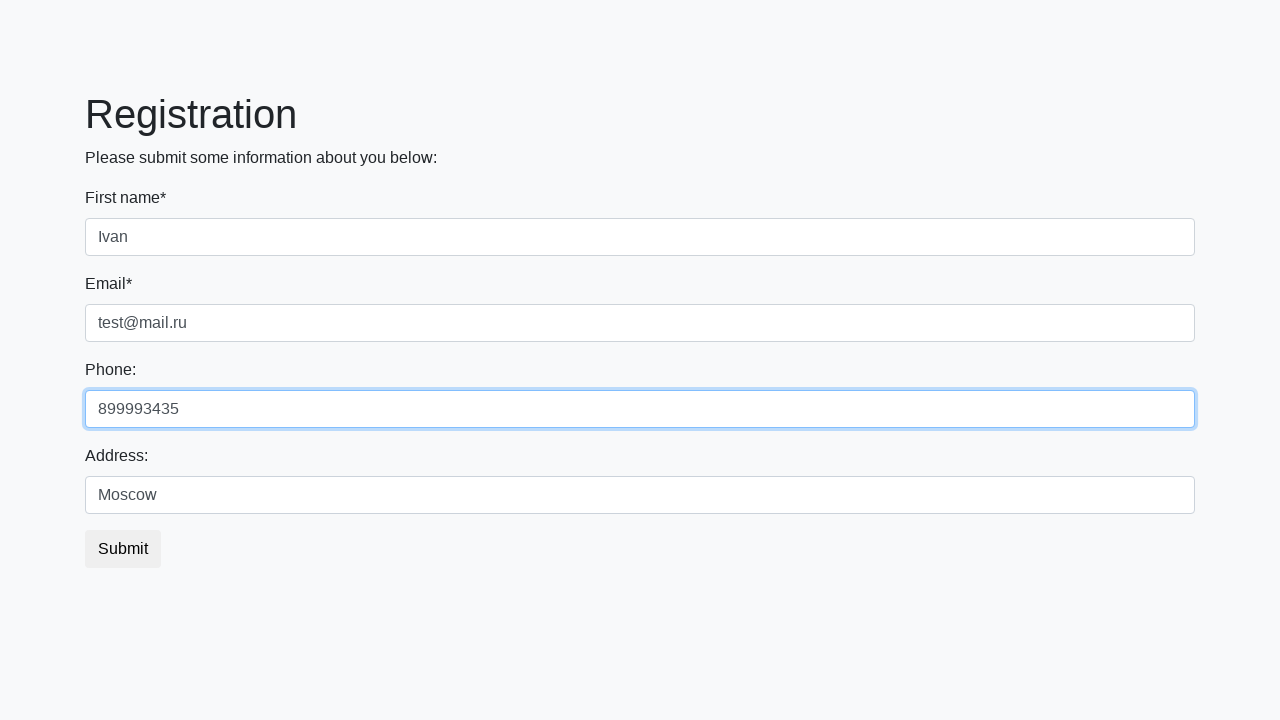

Clicked submit button to submit registration form at (123, 549) on [type='submit']
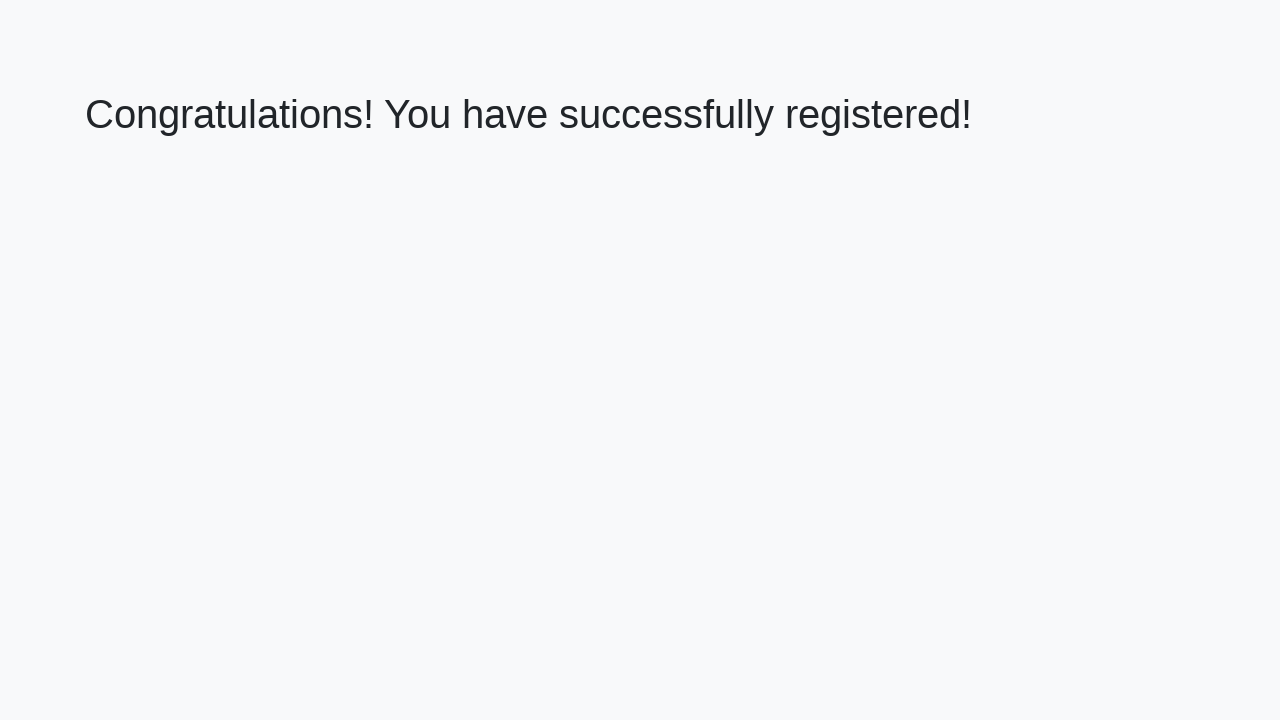

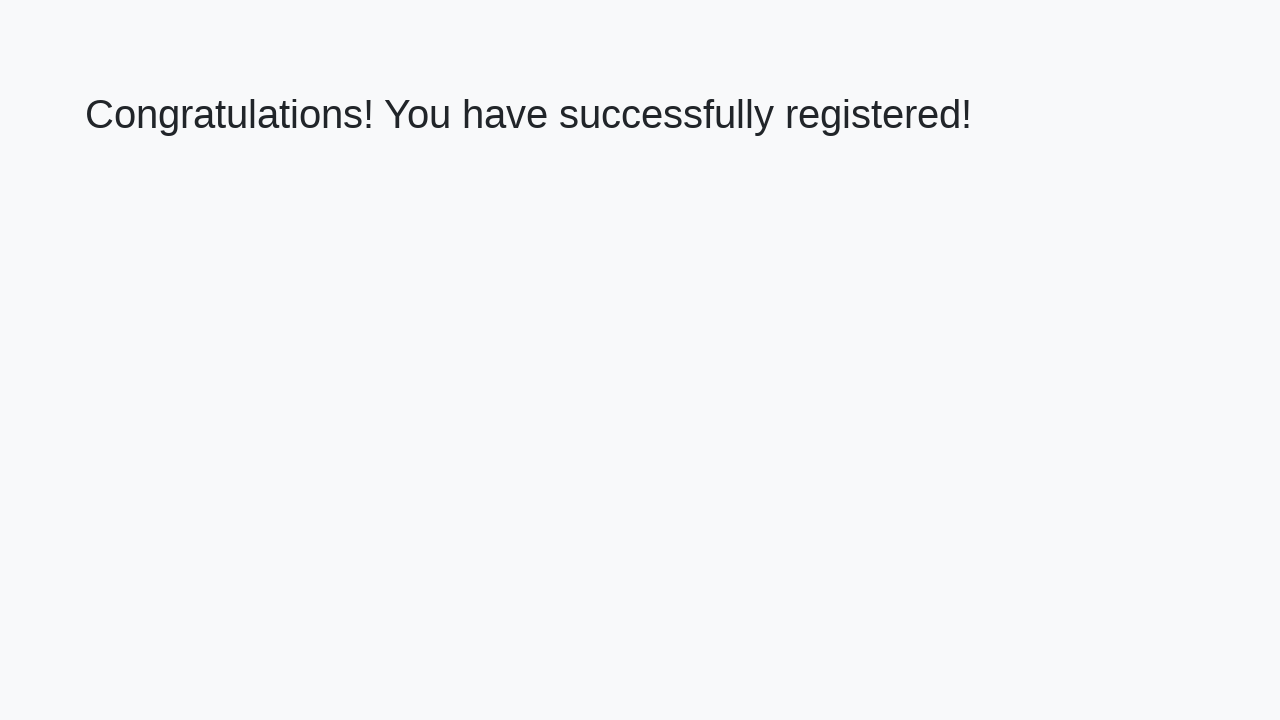